Tests a download progress bar demo by clicking the download button and waiting for the progress to complete

Starting URL: https://jqueryui.com/resources/demos/progressbar/download.html

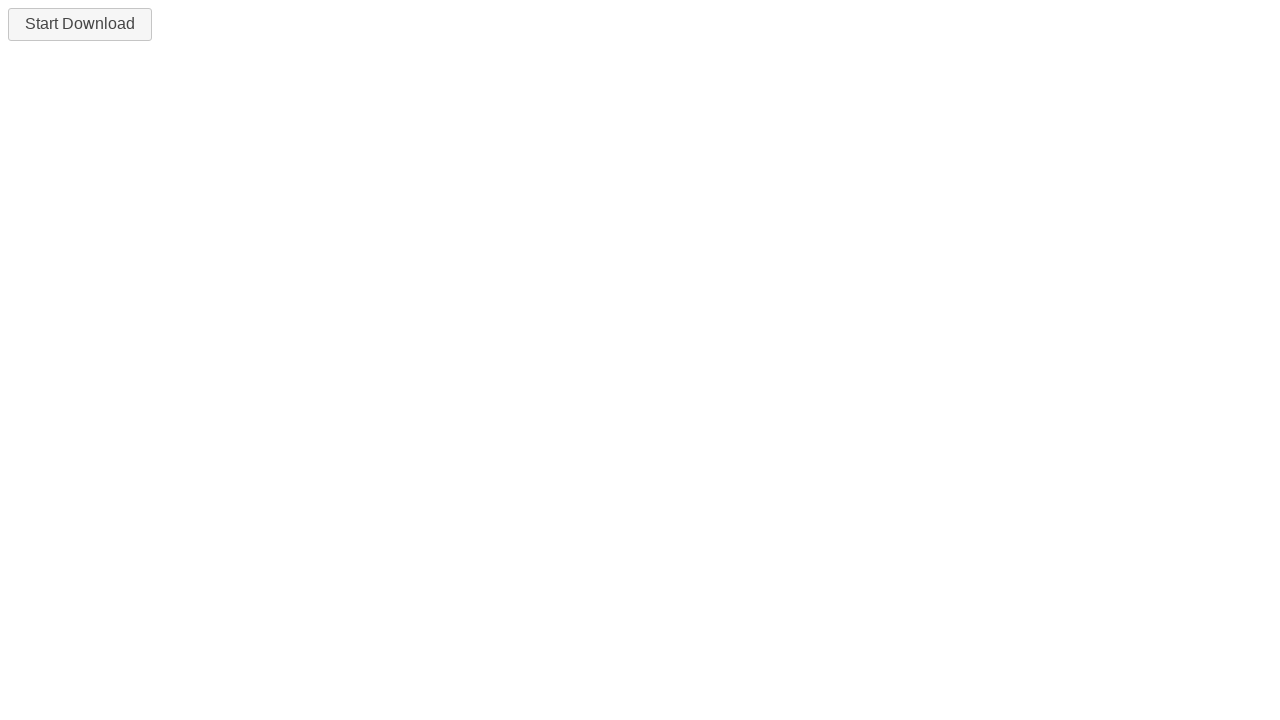

Navigated to download progress bar demo page
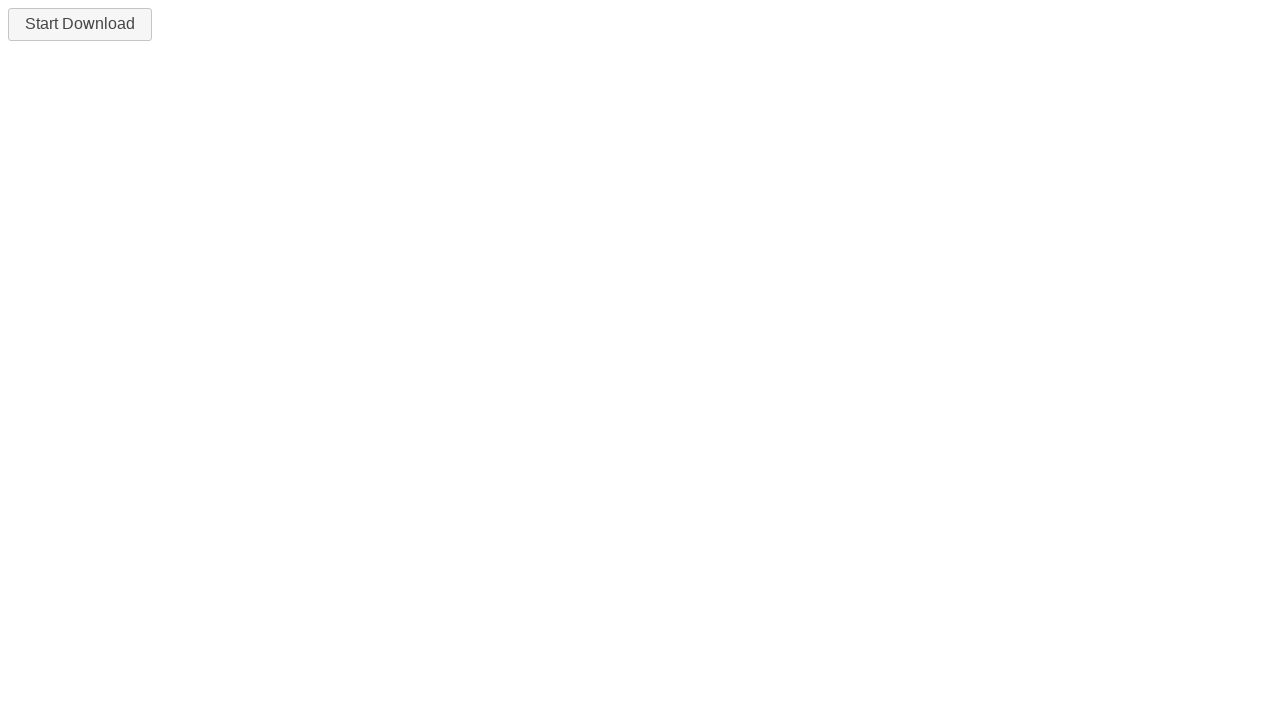

Clicked the download button to start progress at (80, 24) on #downloadButton
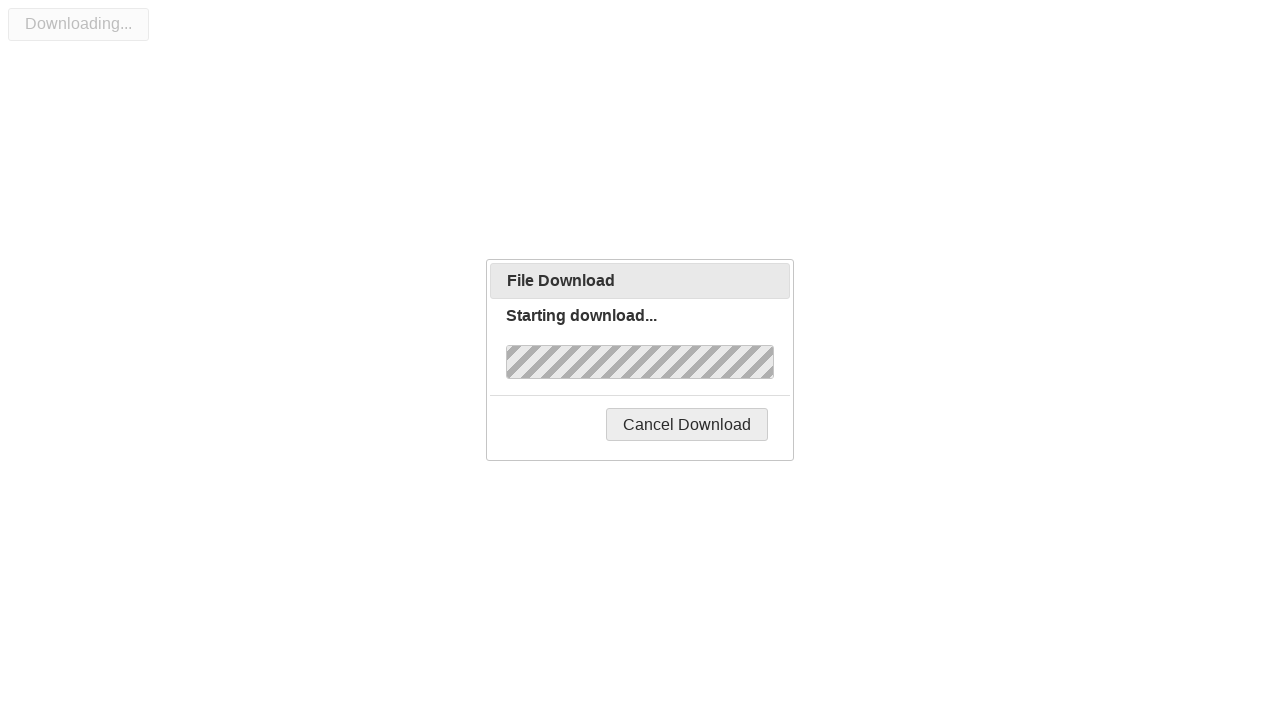

Progress bar completed - 'Complete!' message displayed
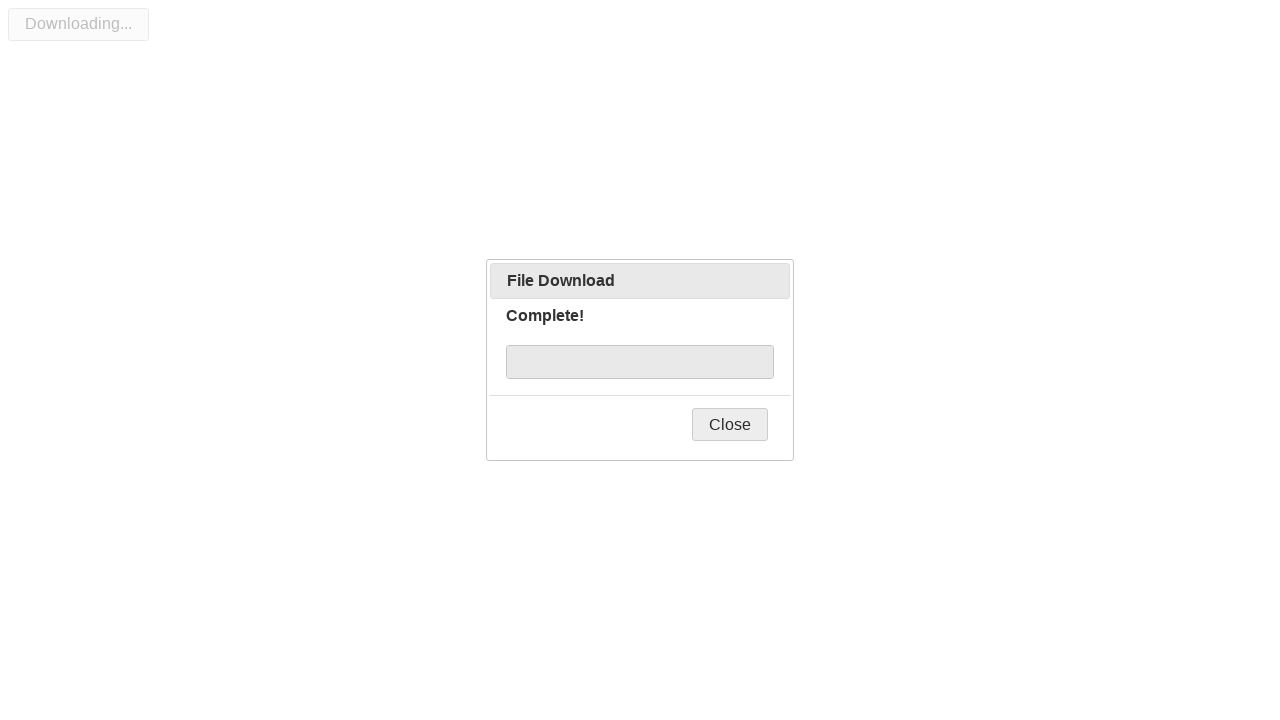

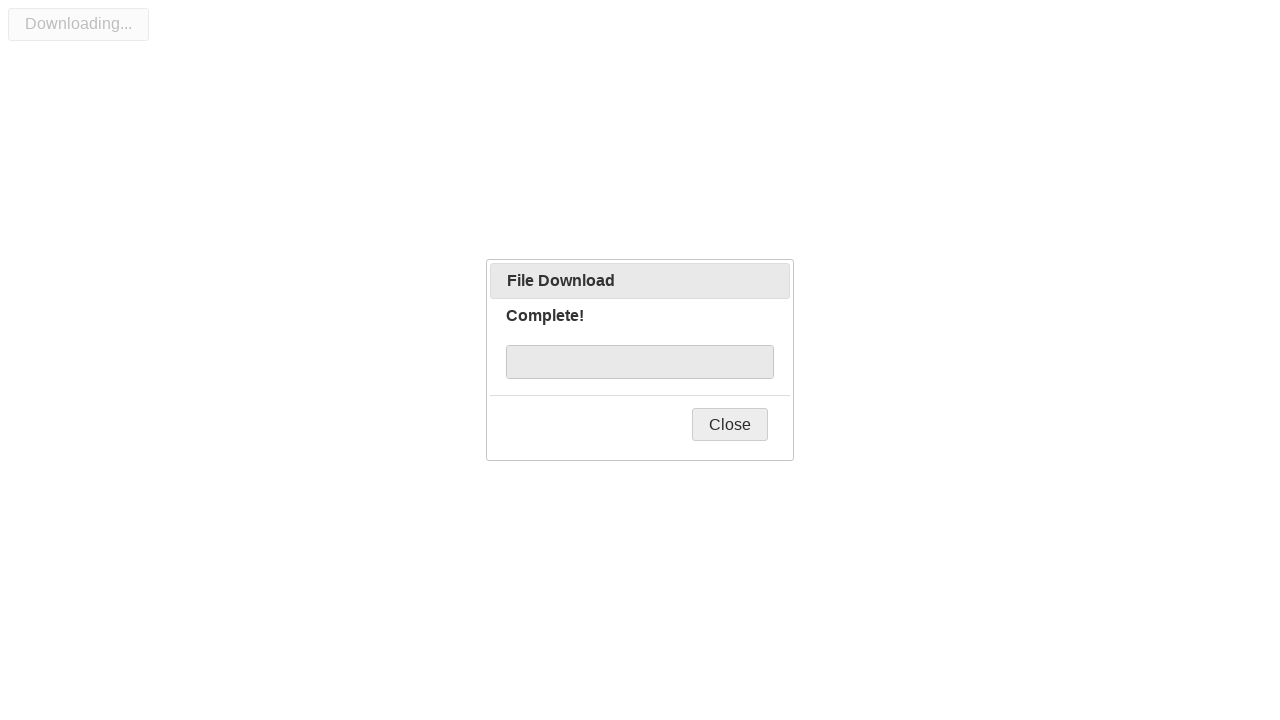